Tests sorting the Due column in ascending order by clicking the column header and verifying the values are ordered correctly

Starting URL: http://the-internet.herokuapp.com/tables

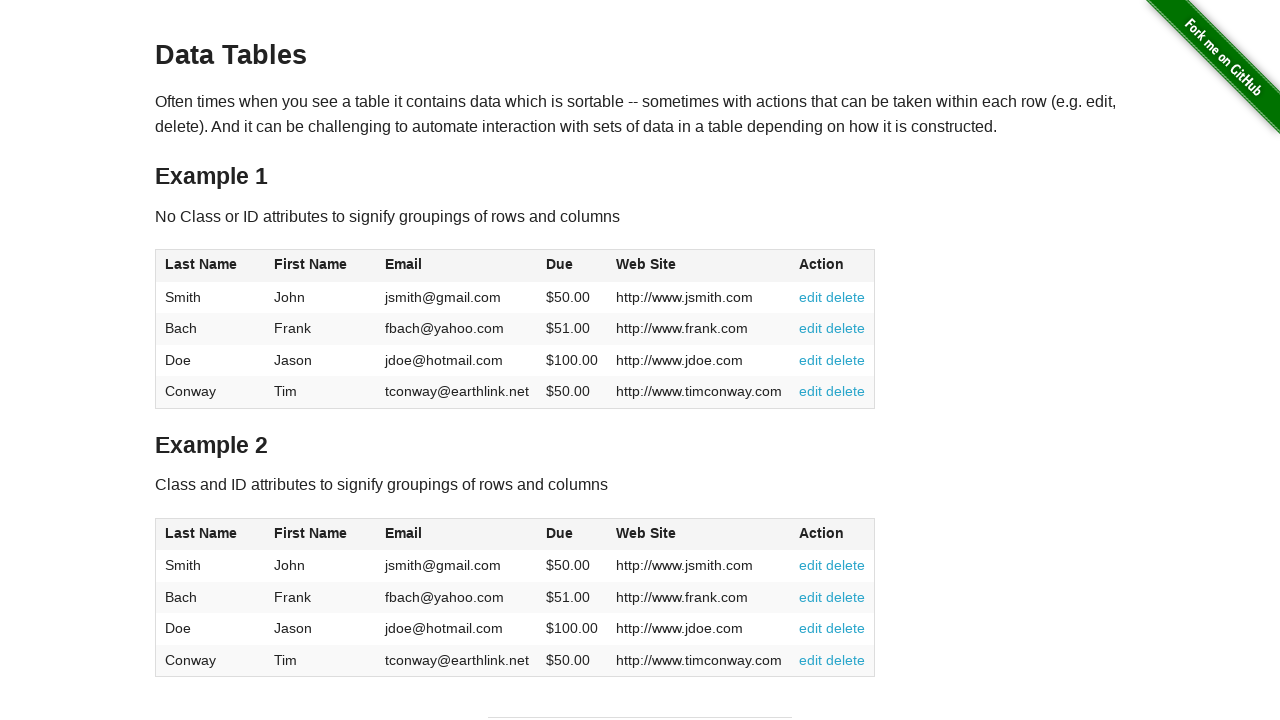

Clicked Due column header to sort in ascending order at (572, 266) on #table1 thead tr th:nth-of-type(4)
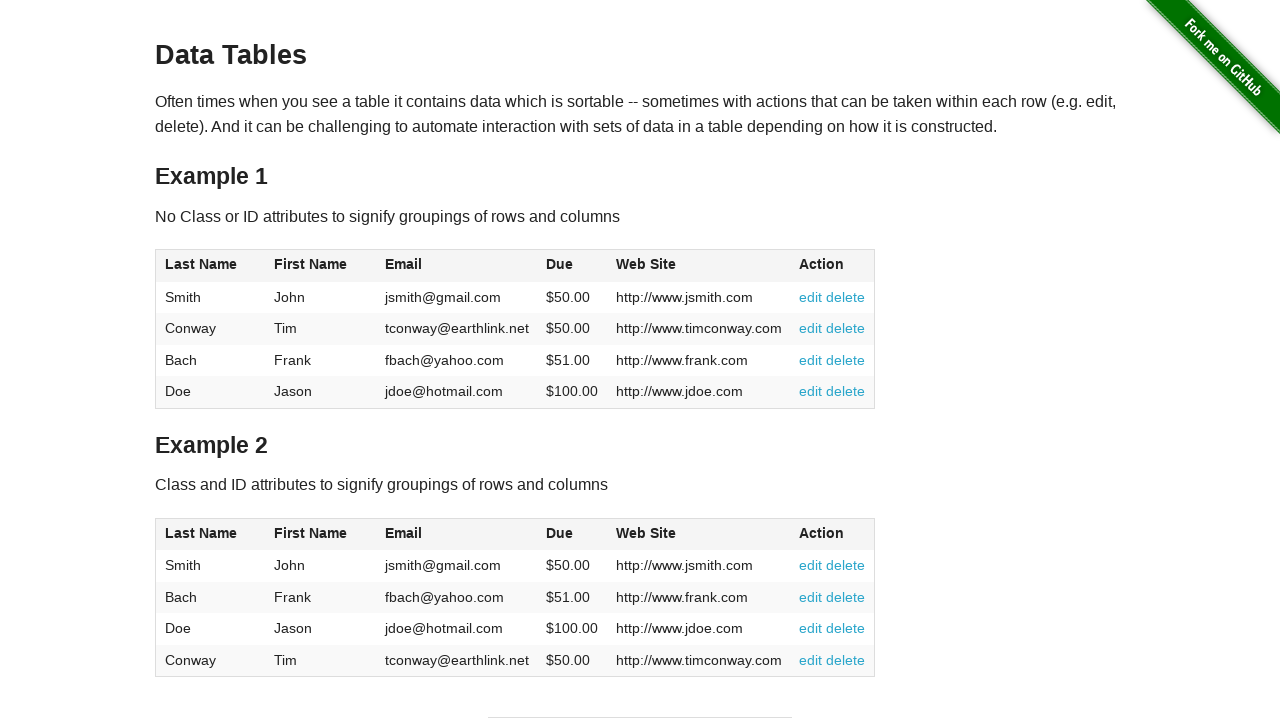

Verified Due column values are present in table body
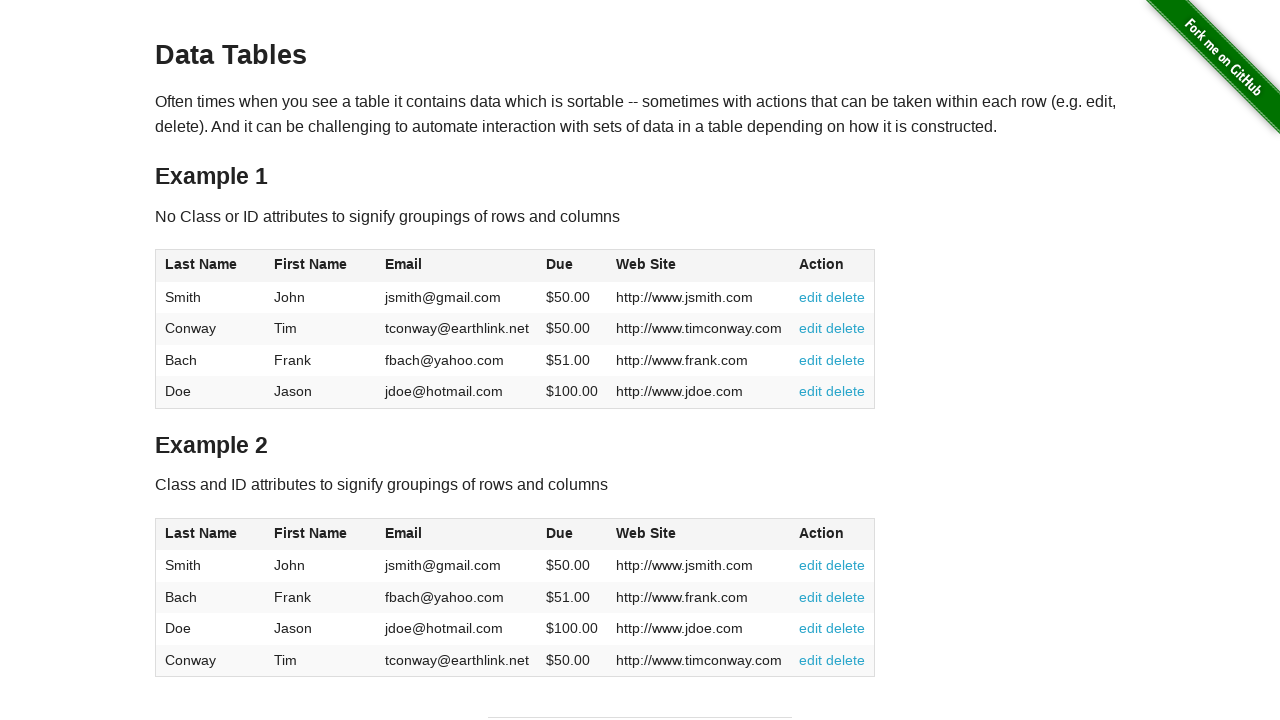

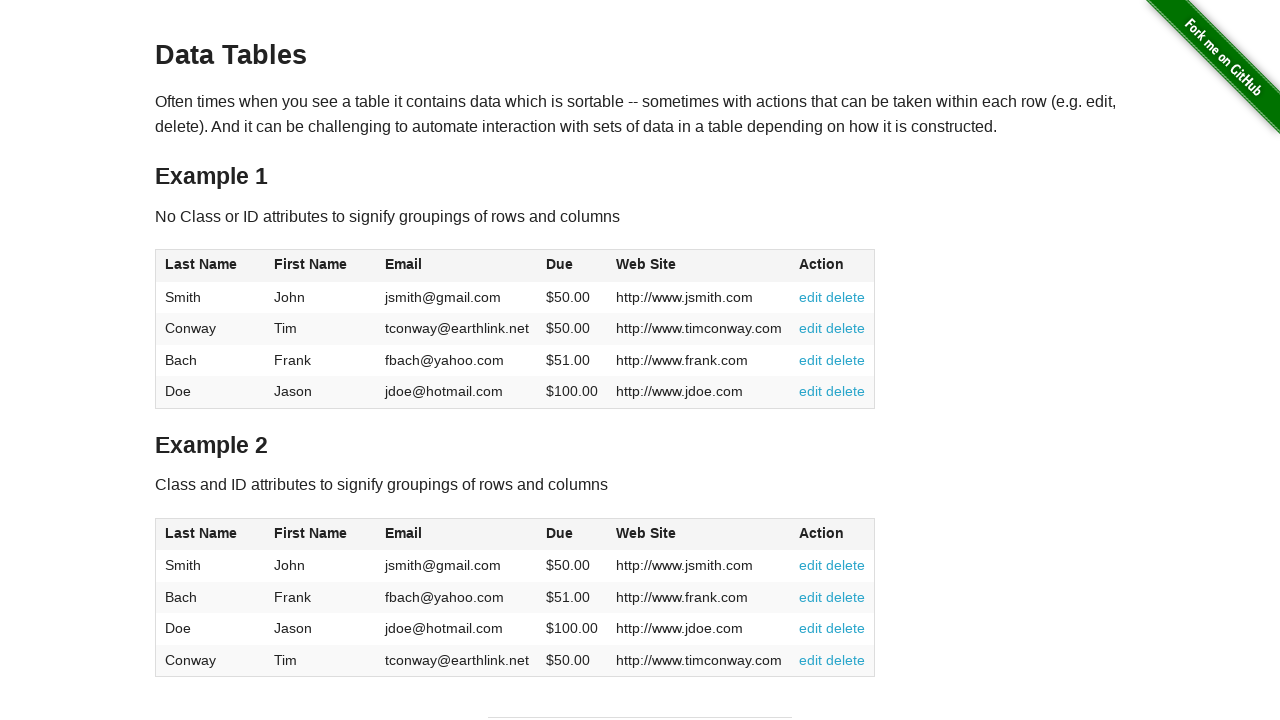